Tests drag and drop using click-and-hold approach by holding the source element and moving it to the target element within an iframe

Starting URL: https://jqueryui.com/droppable/

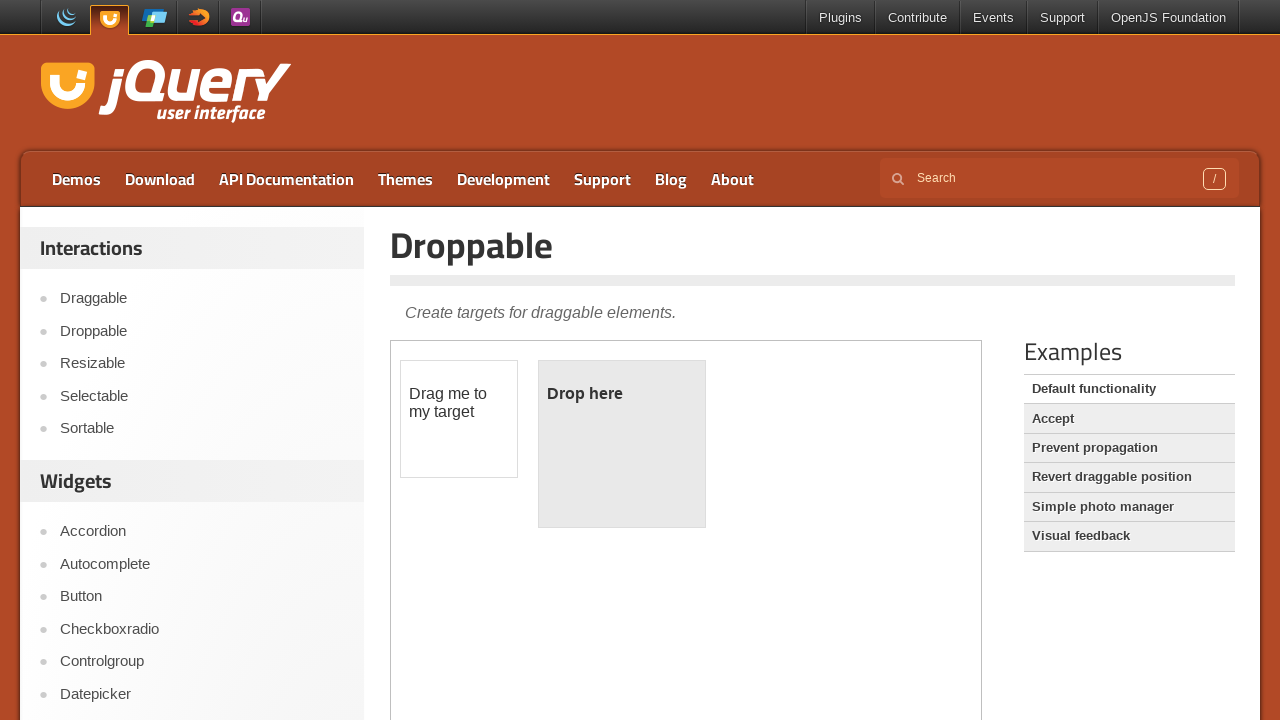

Located the demo-frame iframe containing draggable elements
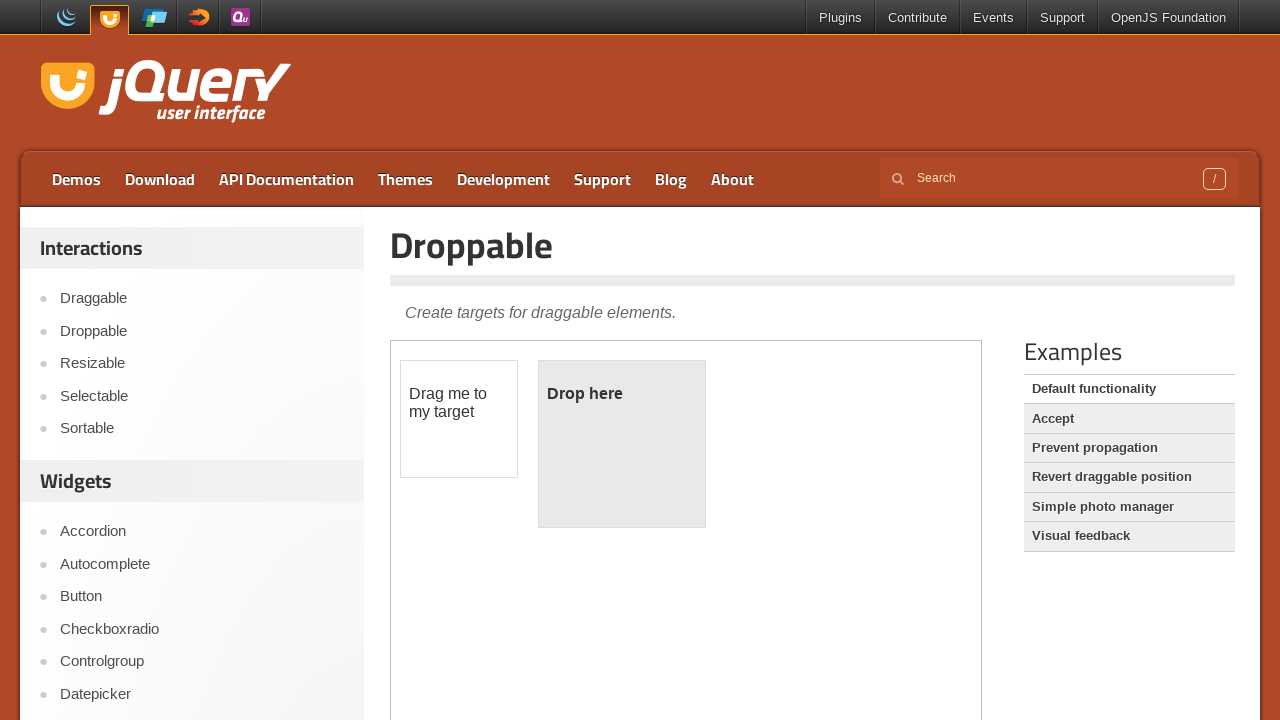

Located the draggable source element with id 'draggable'
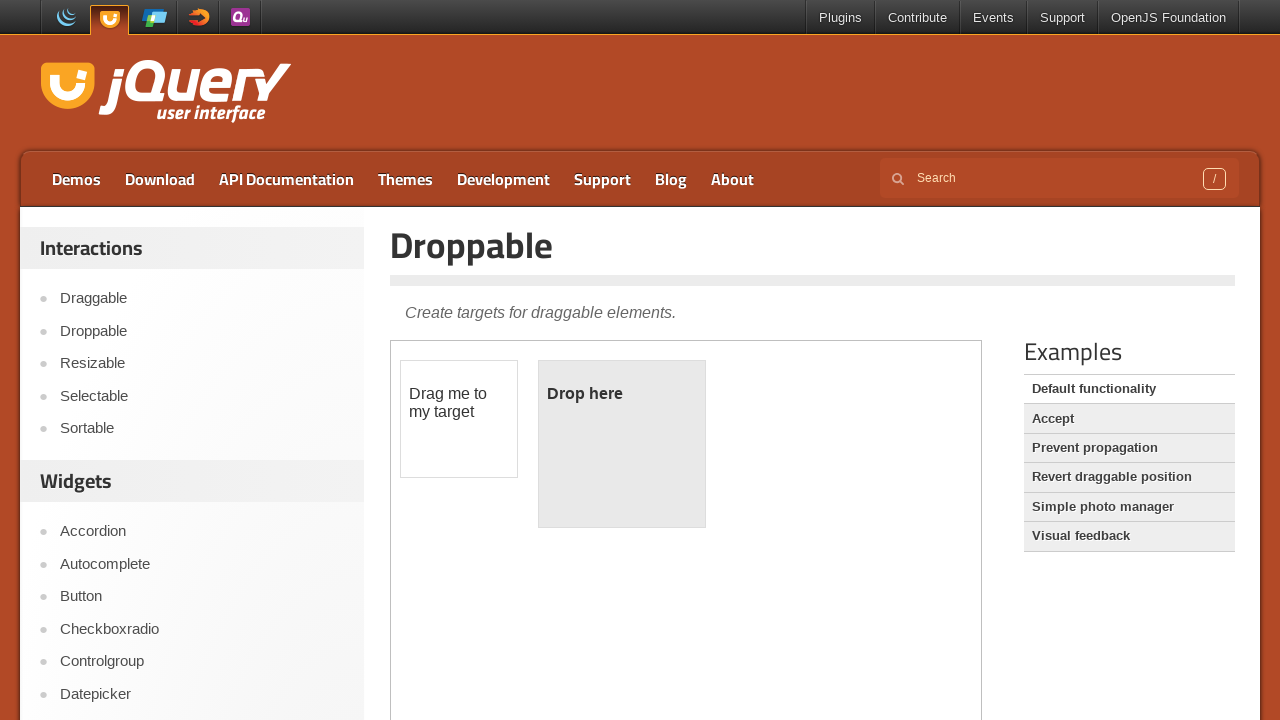

Located the droppable target element with id 'droppable'
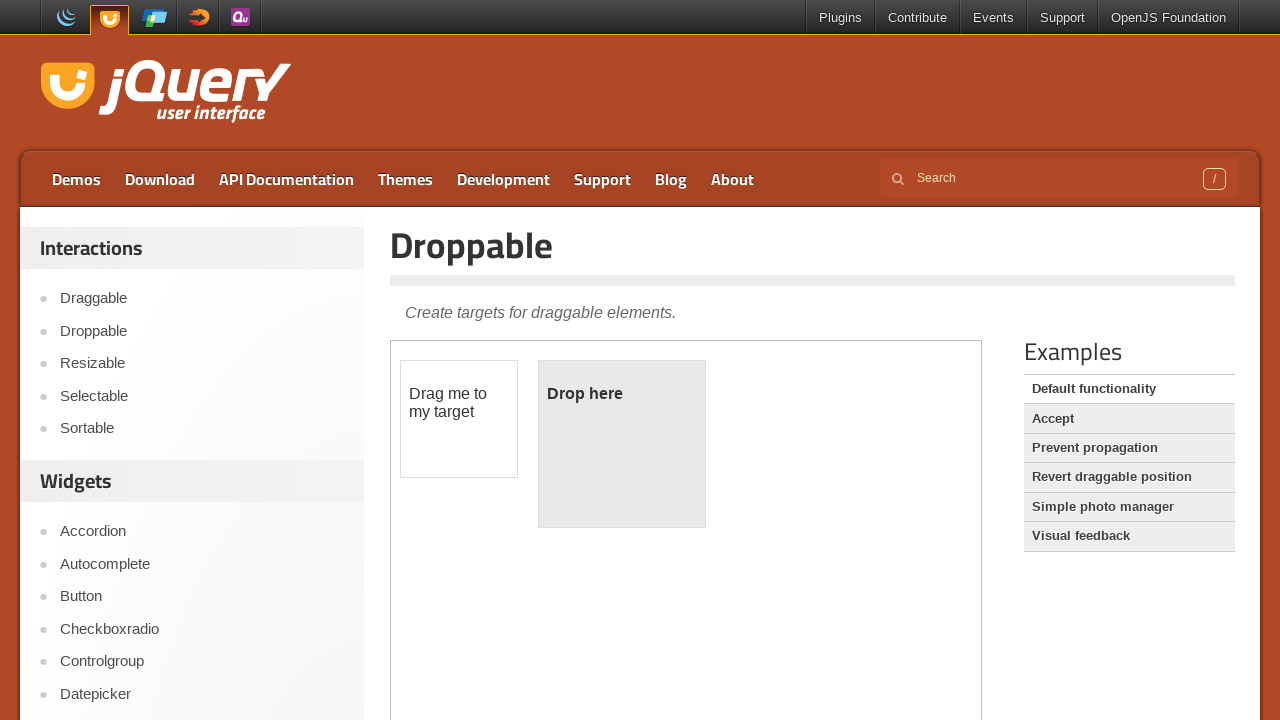

Performed click-and-hold drag operation from source to target element at (622, 444)
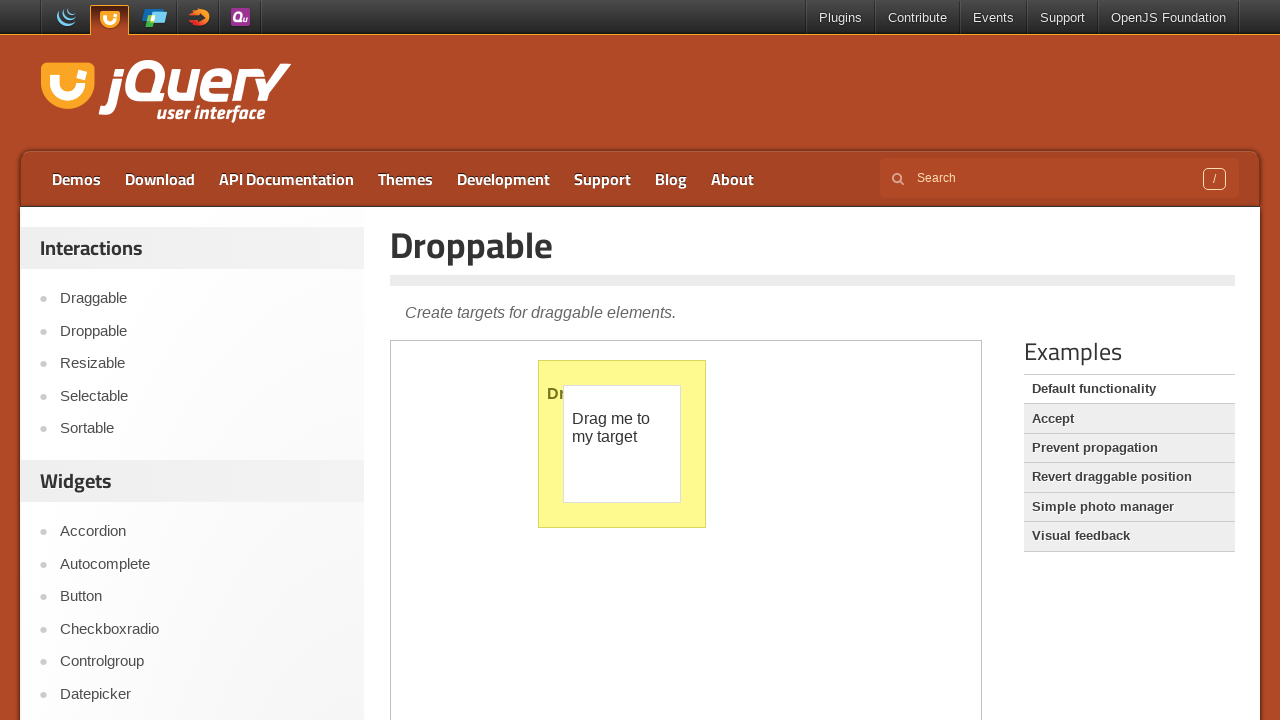

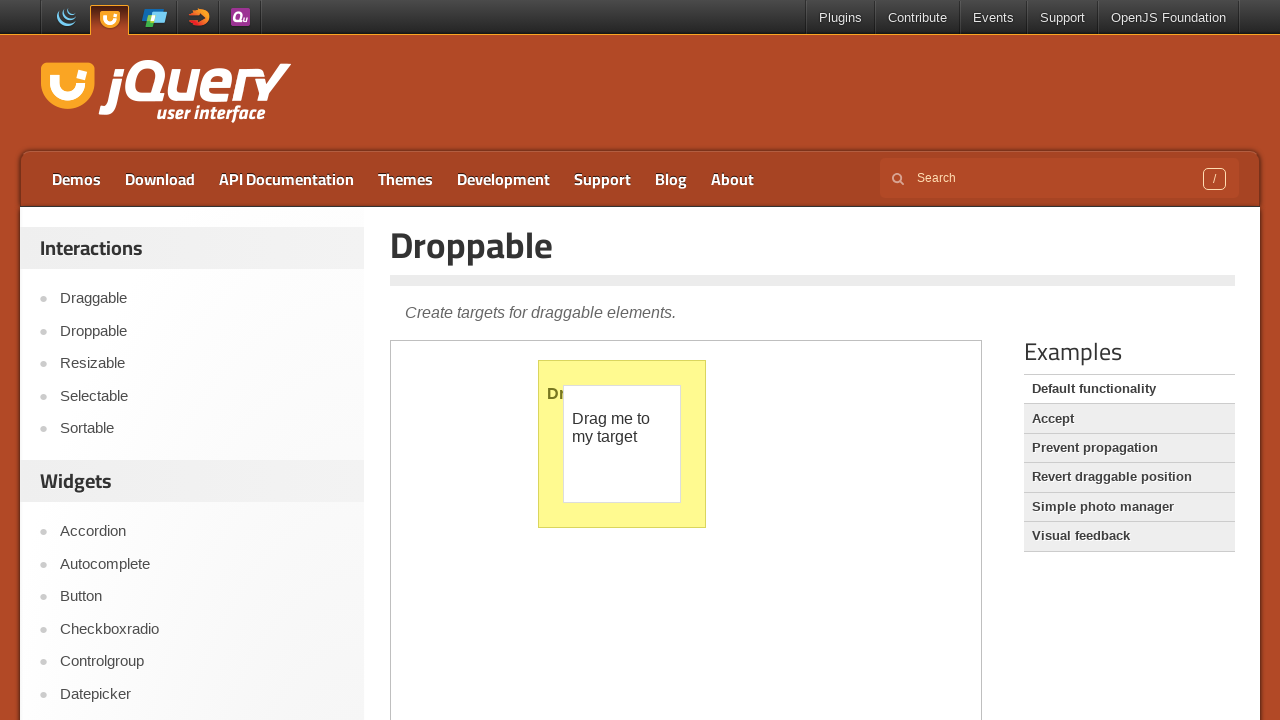